Tests iframe detection on W3Schools CSS try-it editor page

Starting URL: https://www.w3schools.com/css/tryit.asp?filename=trycss_before

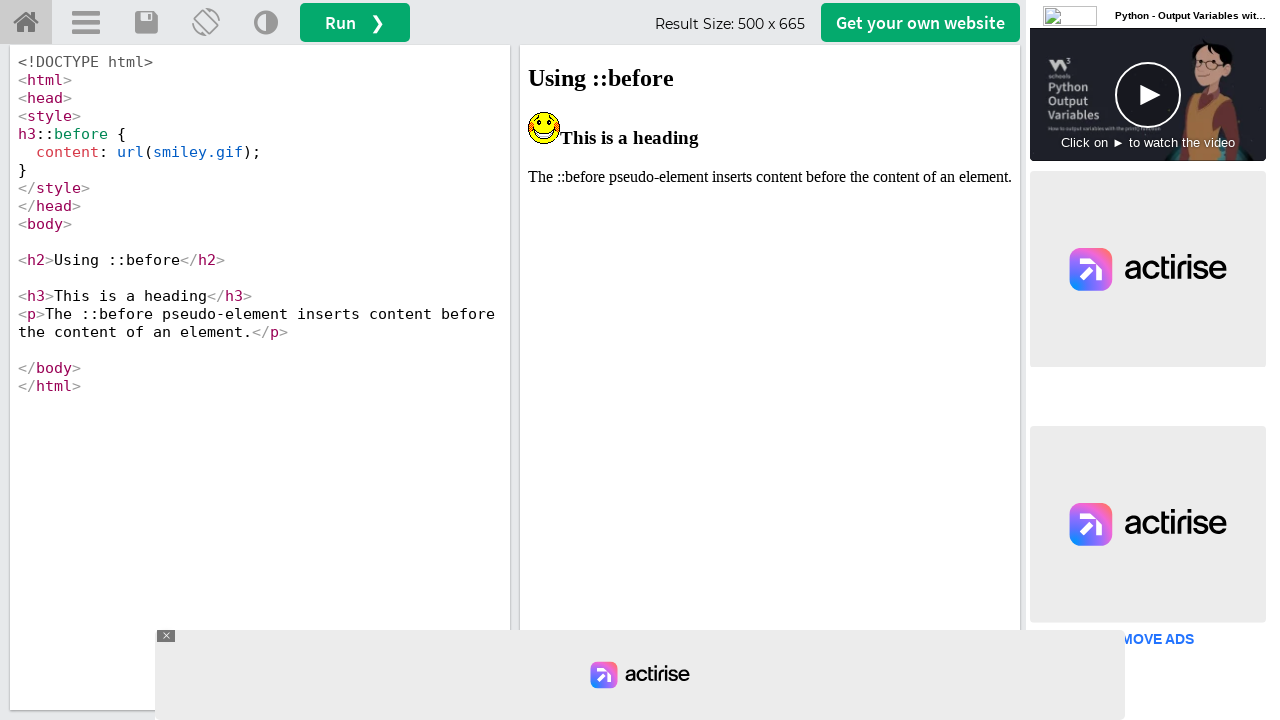

Navigated to W3Schools CSS try-it editor page
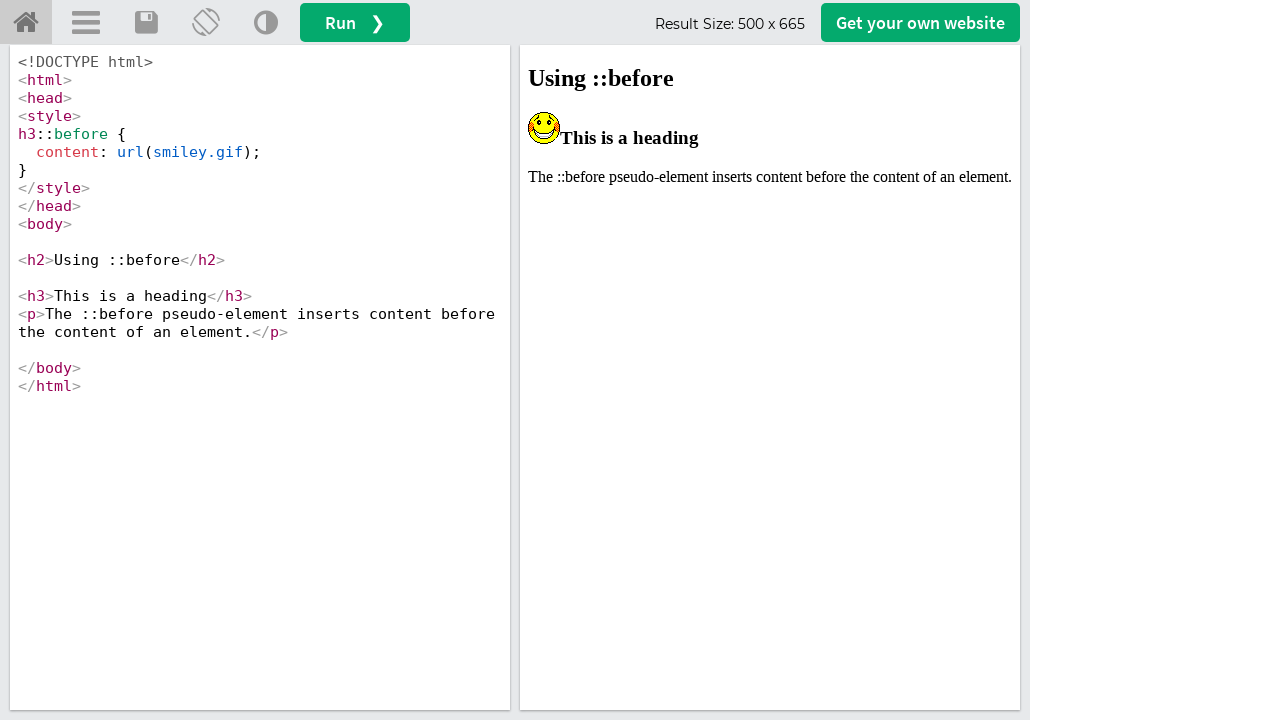

Found all iframes in the iframewrapper div
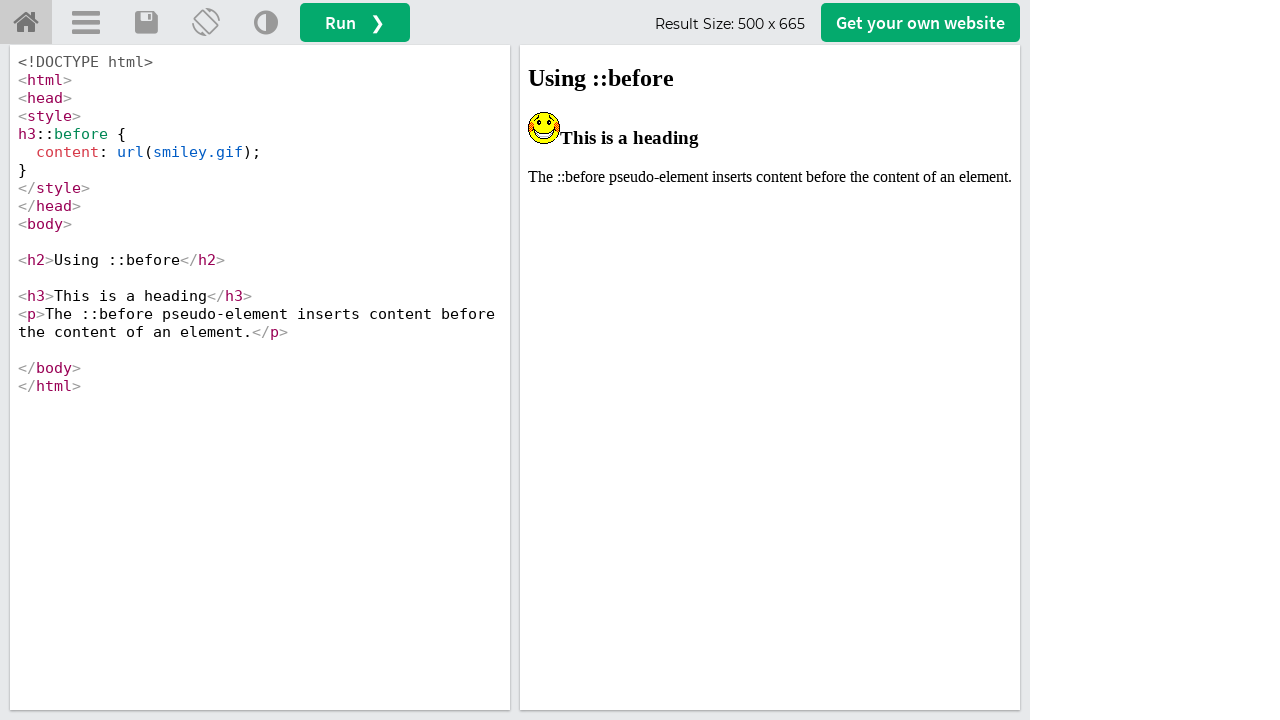

Detected iframe with id='iframeResult' and name='iframeResult'
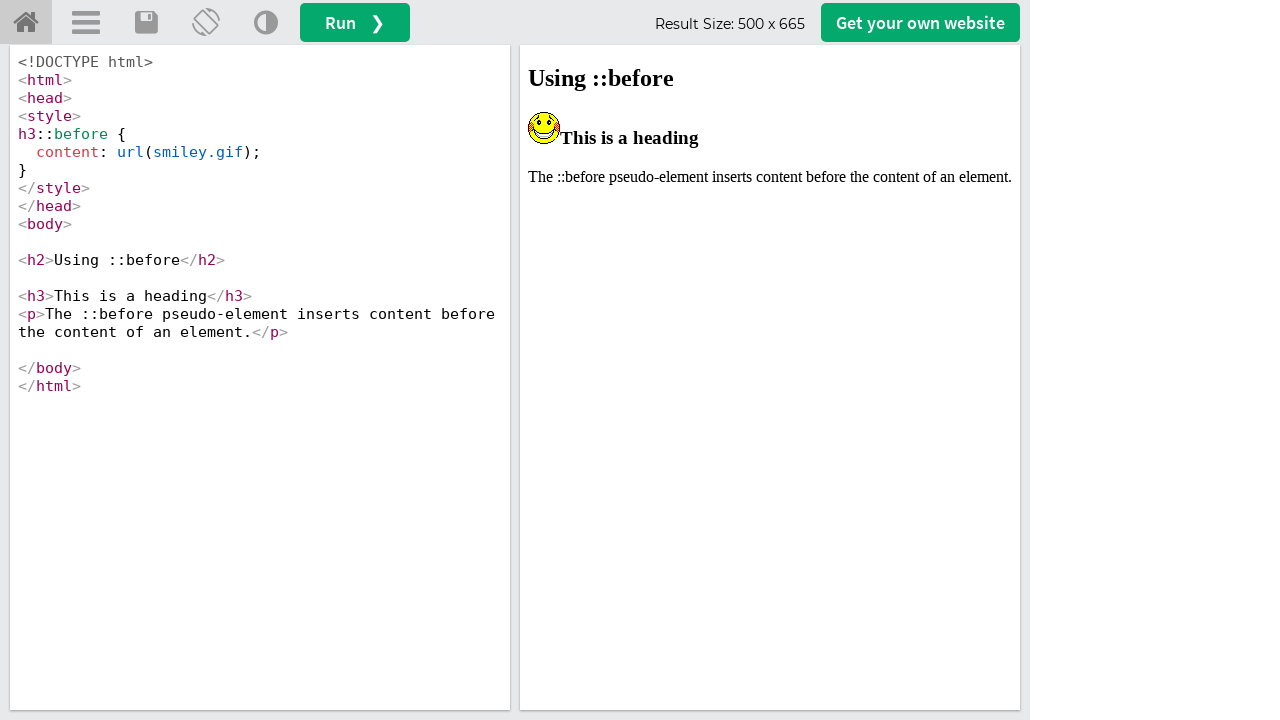

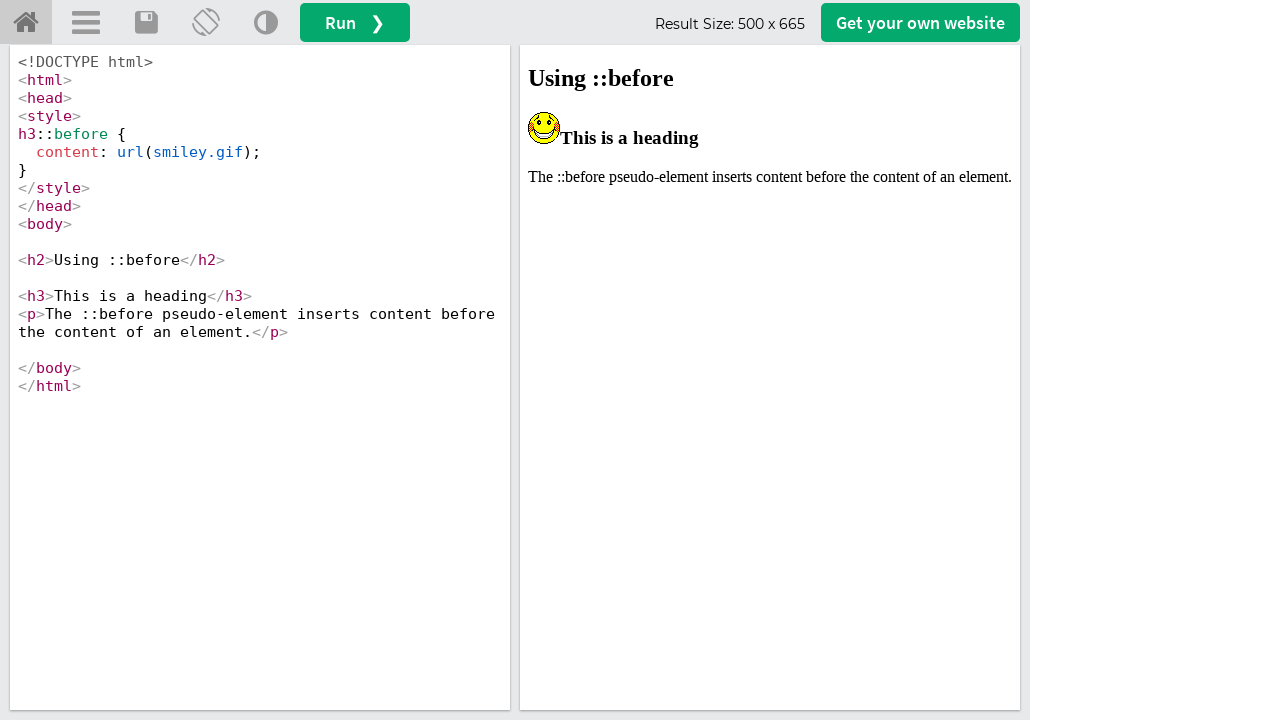